Tests keyboard key press functionality by sending the space key to an input element and verifying the result text displays the correct key pressed.

Starting URL: http://the-internet.herokuapp.com/key_presses

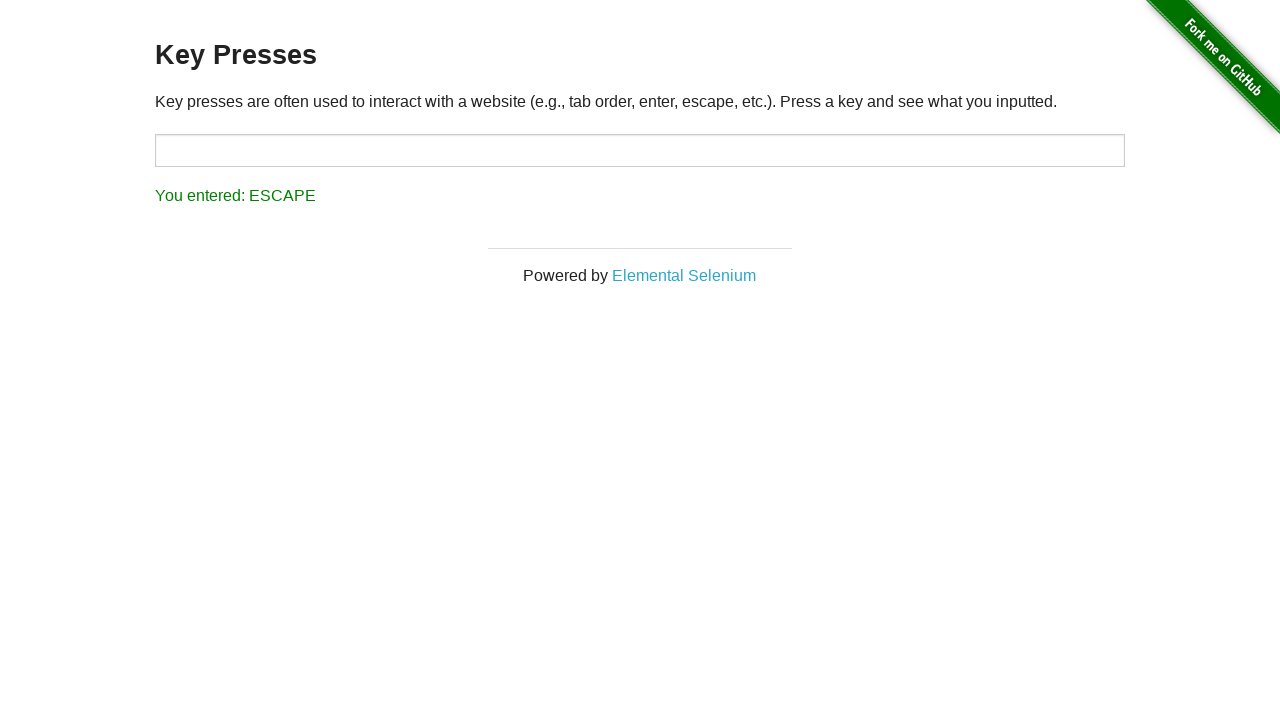

Pressed Space key on target input element on #target
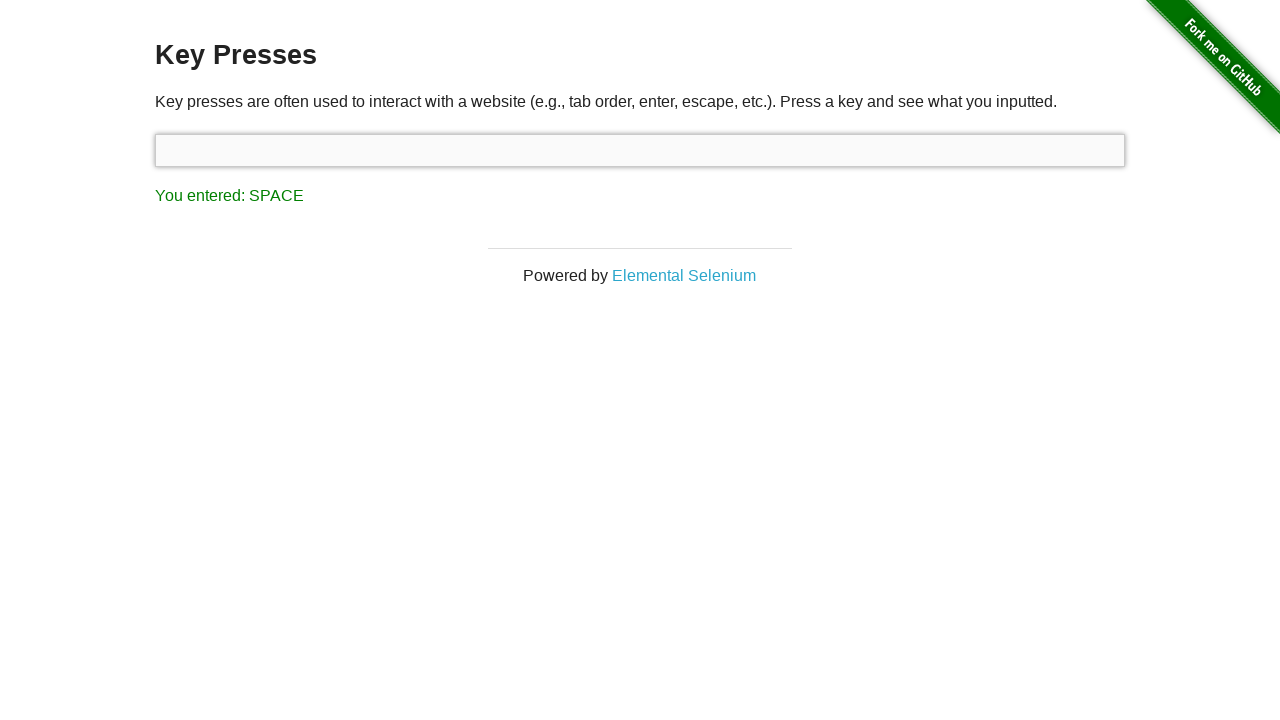

Waited for result element to appear
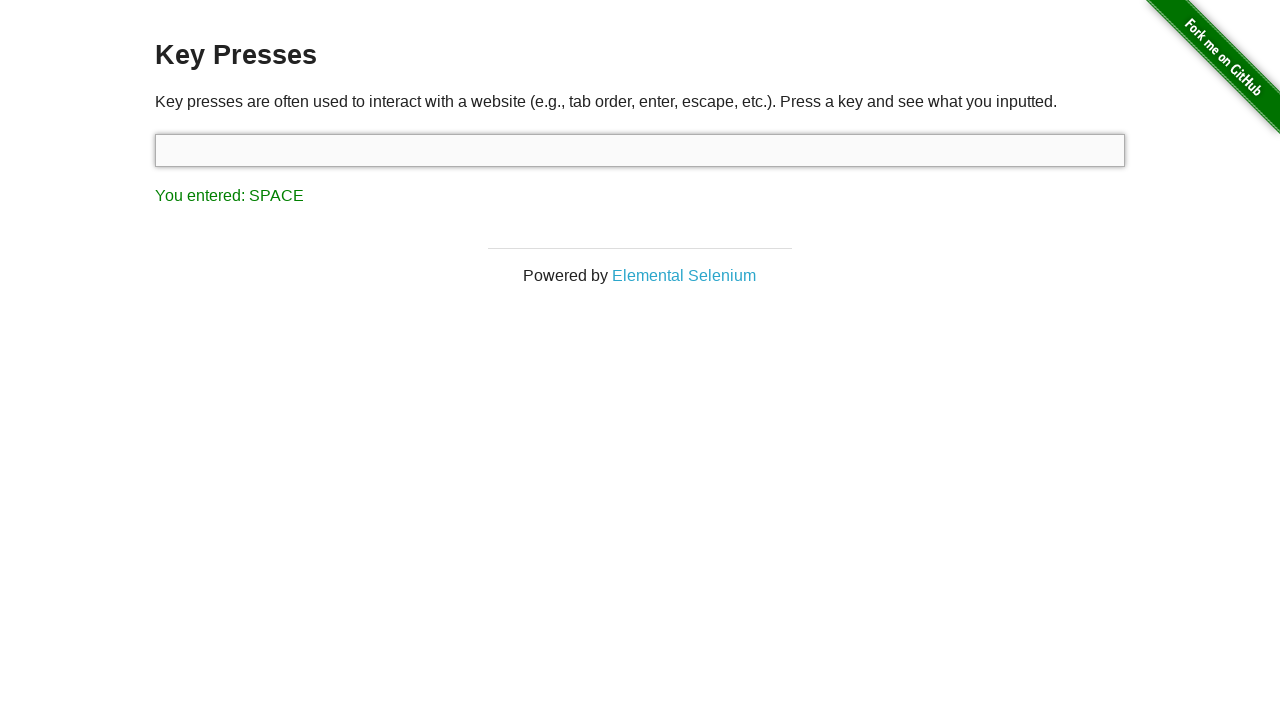

Retrieved result text: 'You entered: SPACE'
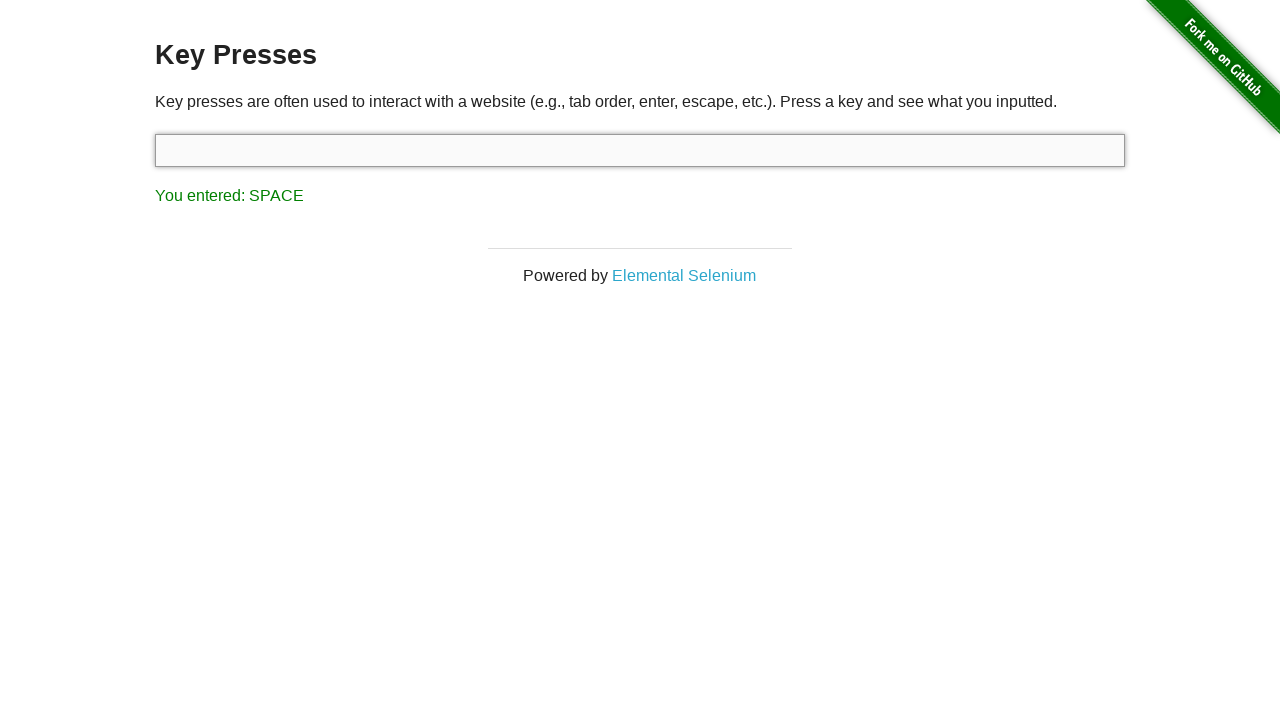

Assertion passed: result text correctly displays 'You entered: SPACE'
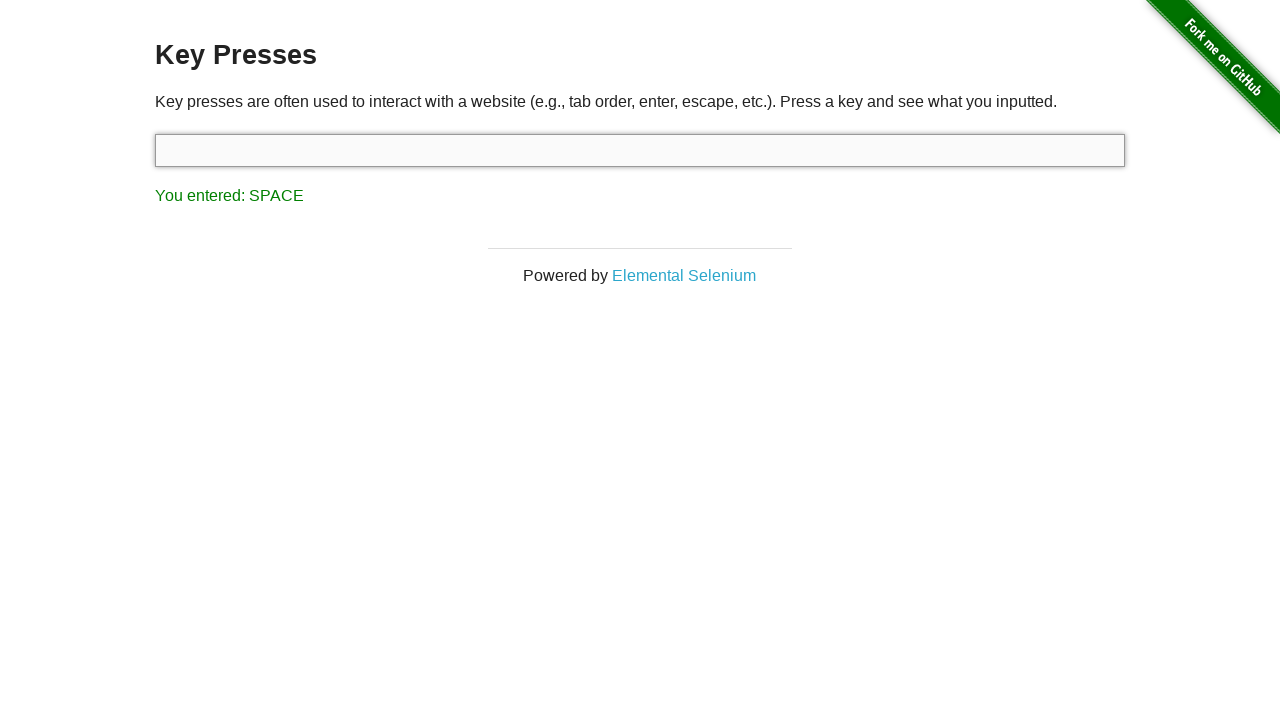

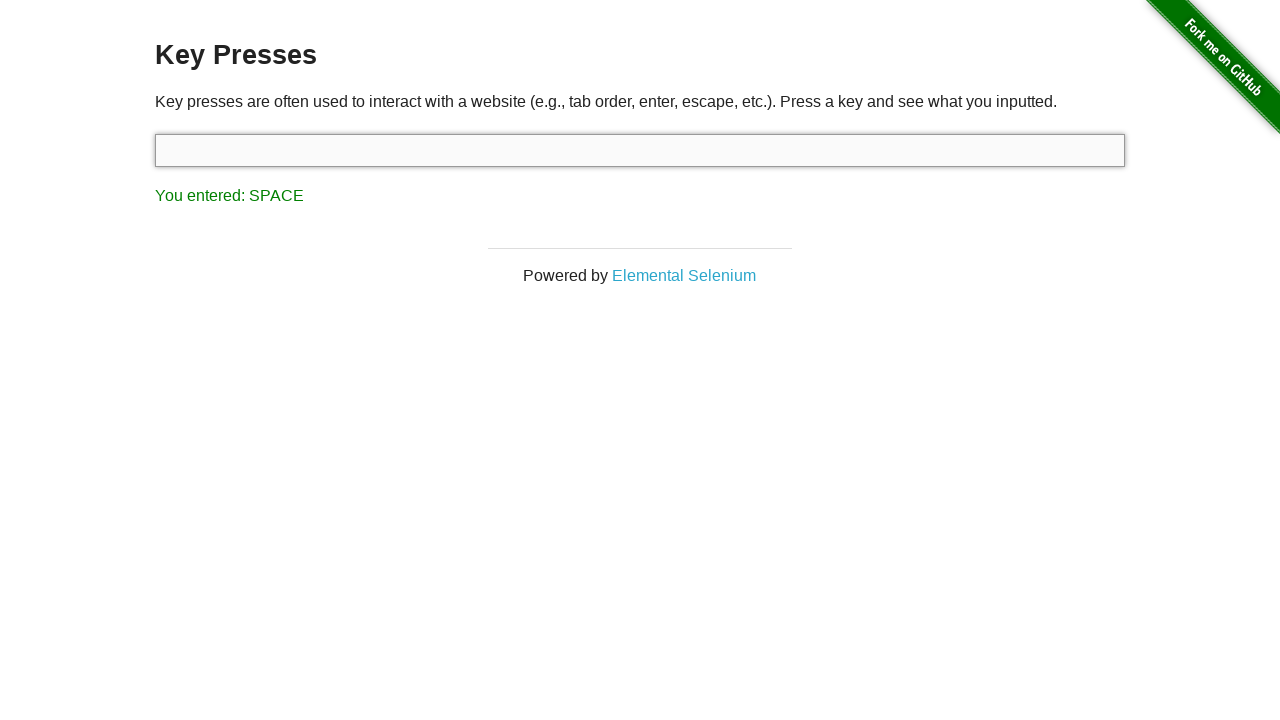